Tests JavaScript evaluation capability by navigating to Playwright documentation and checking if a specific menu link ("Evaluating JavaScript") exists on the page using page.evaluate()

Starting URL: https://playwright.dev/docs/evaluating

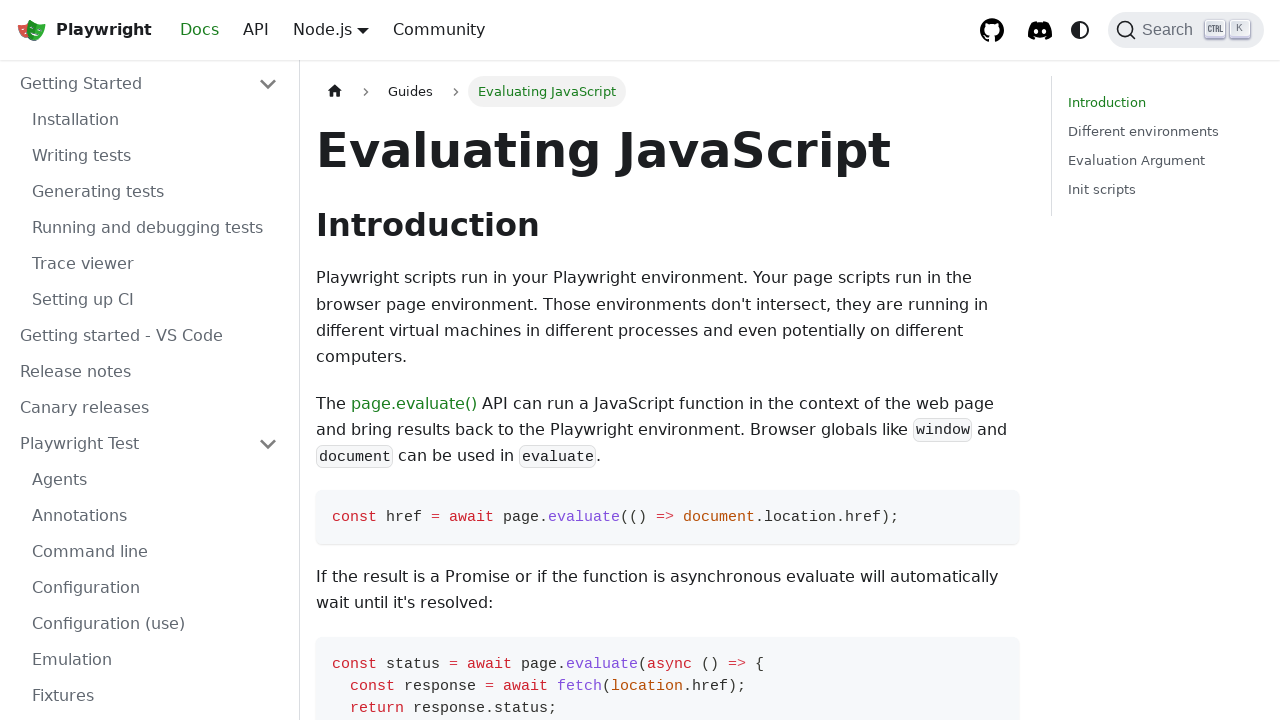

Navigated to Playwright evaluating JavaScript documentation page
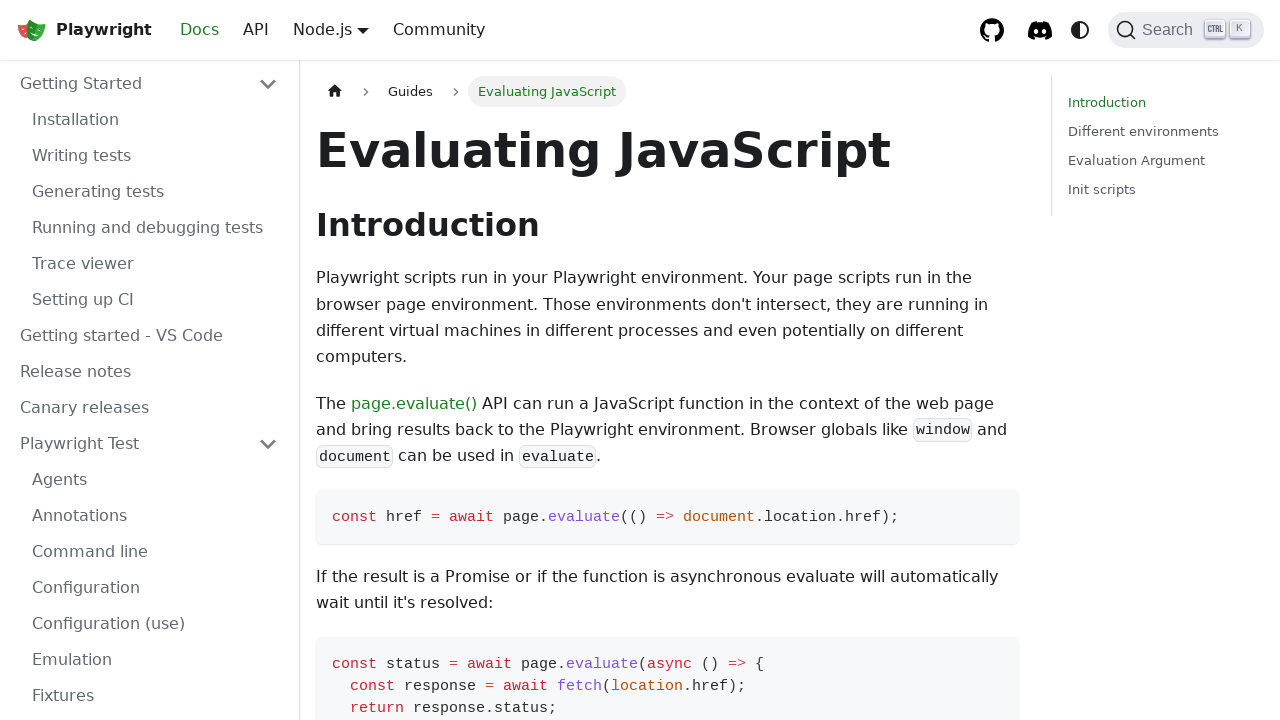

Evaluated JavaScript to check if 'Evaluating JavaScript' menu link exists
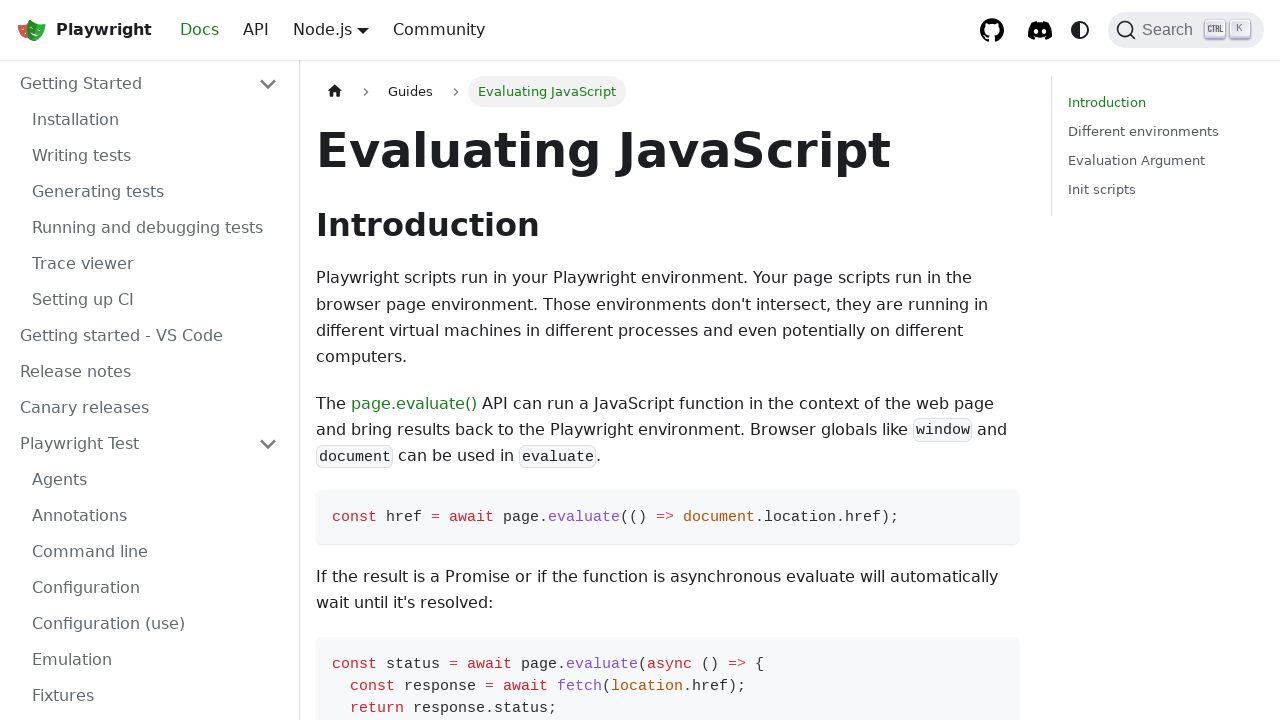

Confirmed that 'Evaluating JavaScript' menu link was found
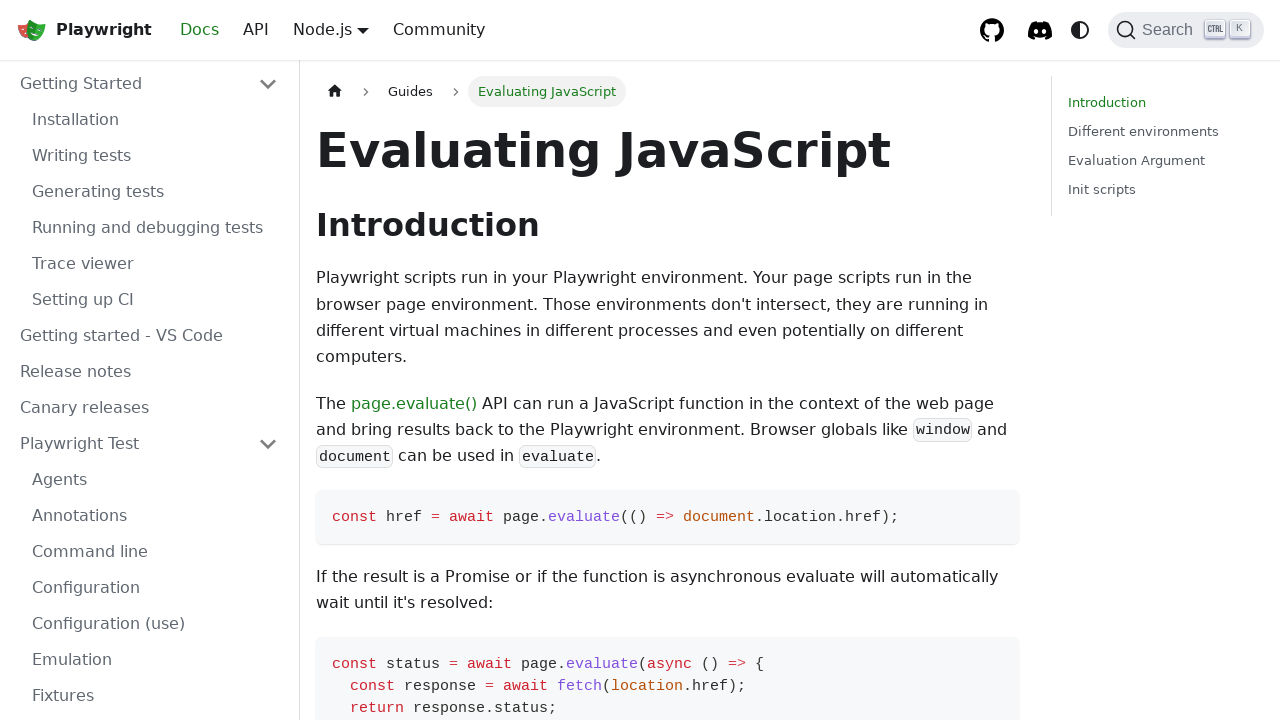

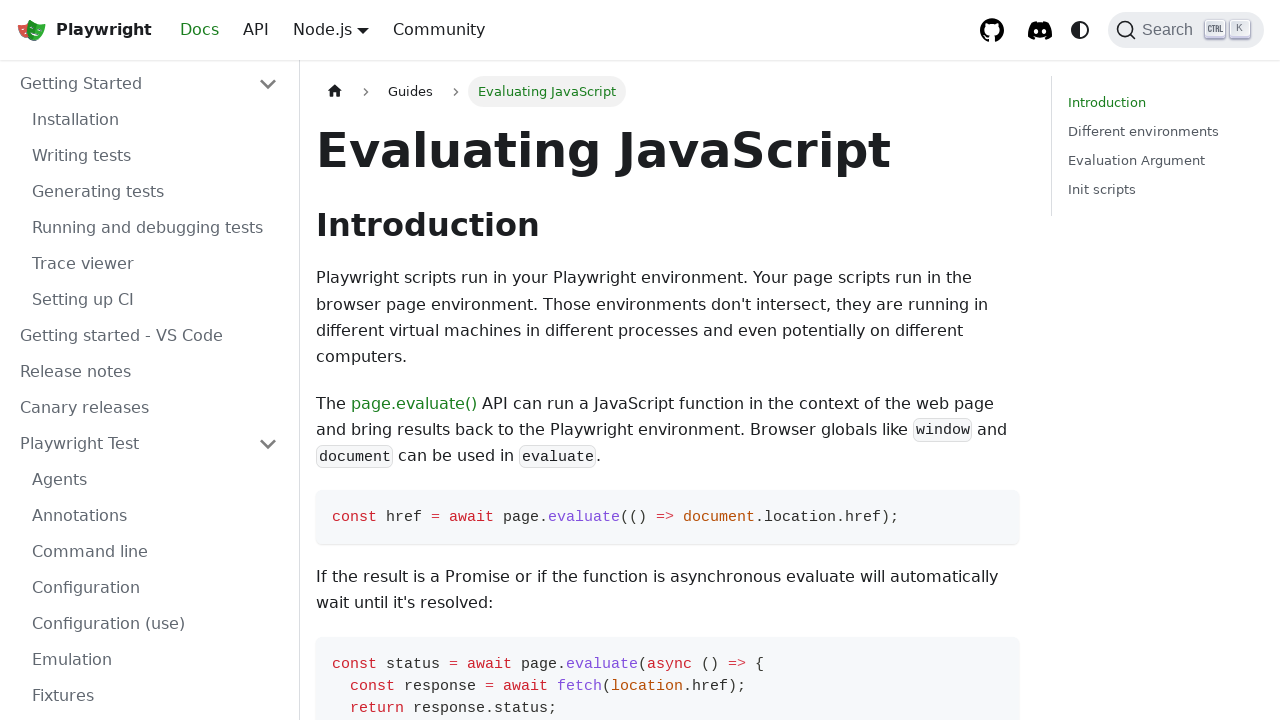